Tests dropdown select functionality by selecting Option 3, then Option 2, and verifying the result message shows Option 2 as selected

Starting URL: https://kristinek.github.io/site/examples/actions

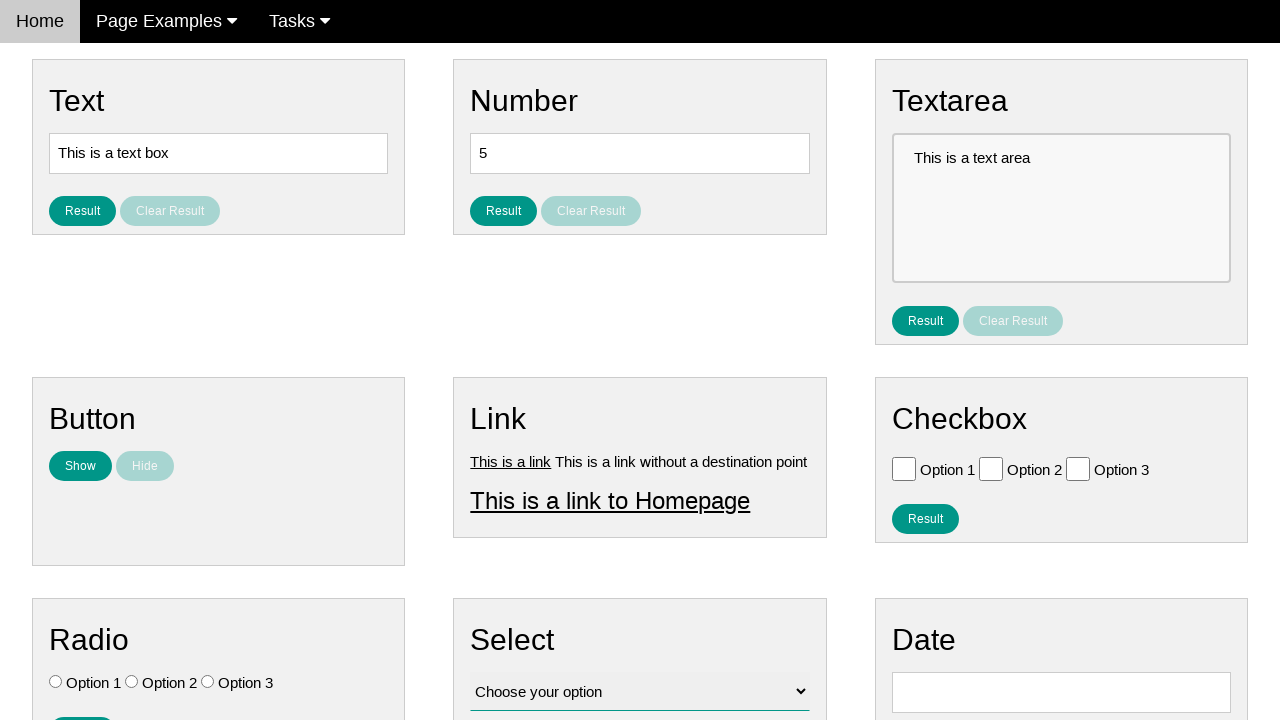

Selected Option 3 from dropdown on #vfb-12
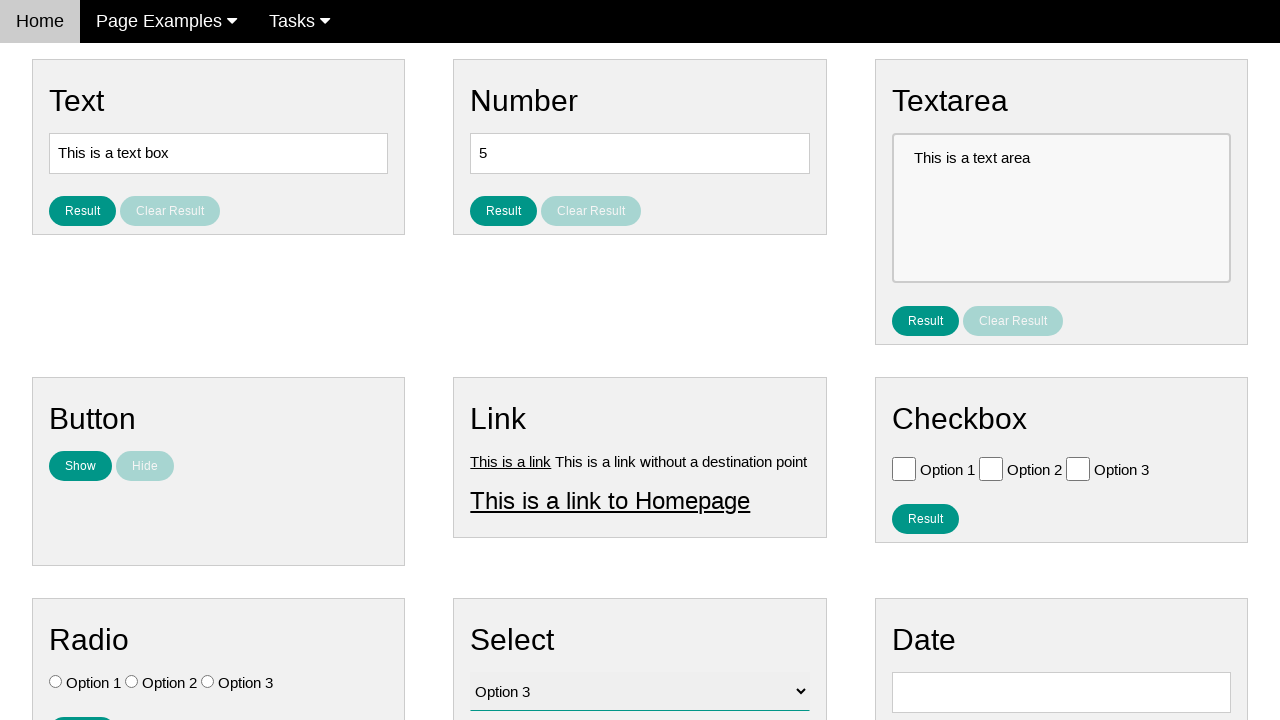

Selected Option 2 from dropdown on #vfb-12
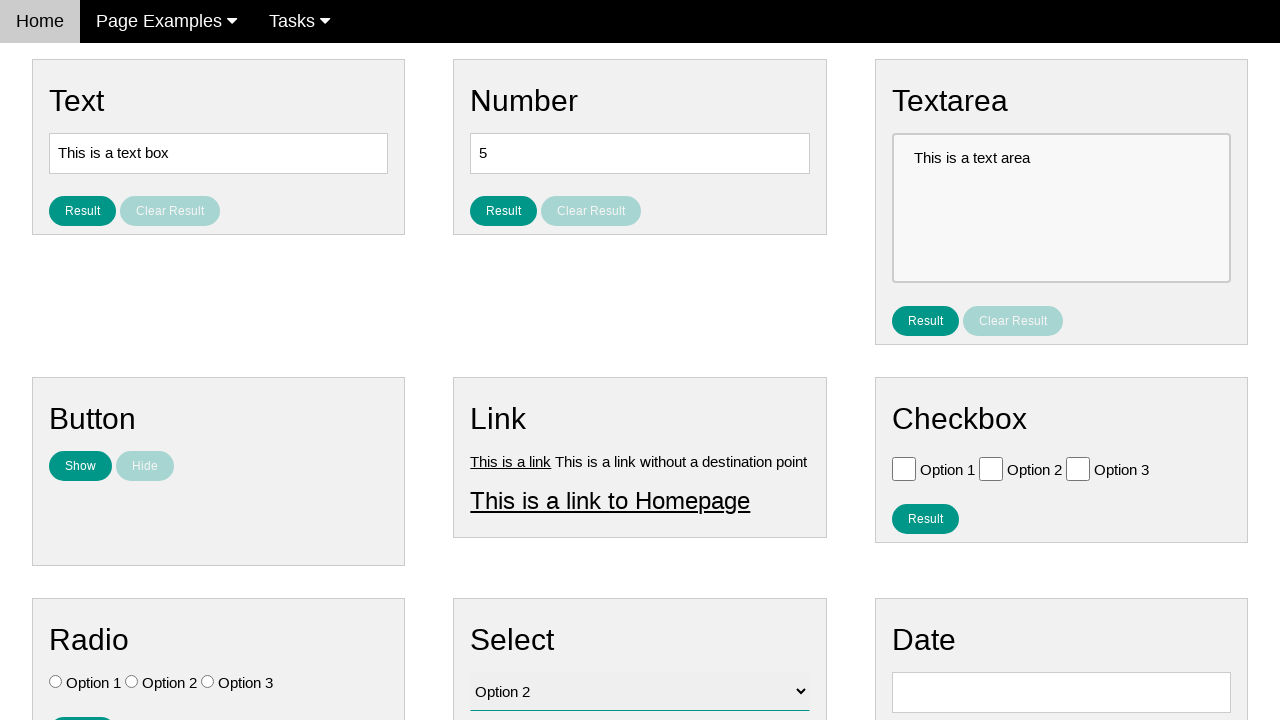

Clicked the result button for select at (504, 424) on #result_button_select
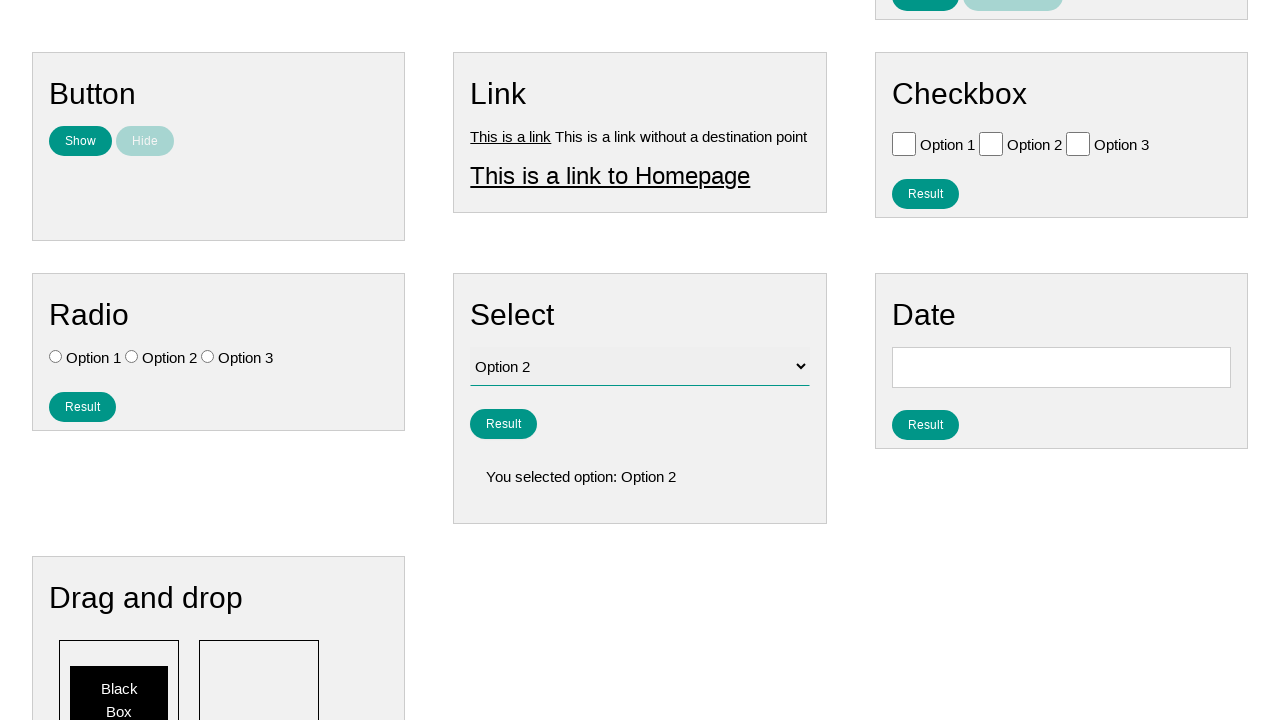

Result message displayed showing Option 2 as selected
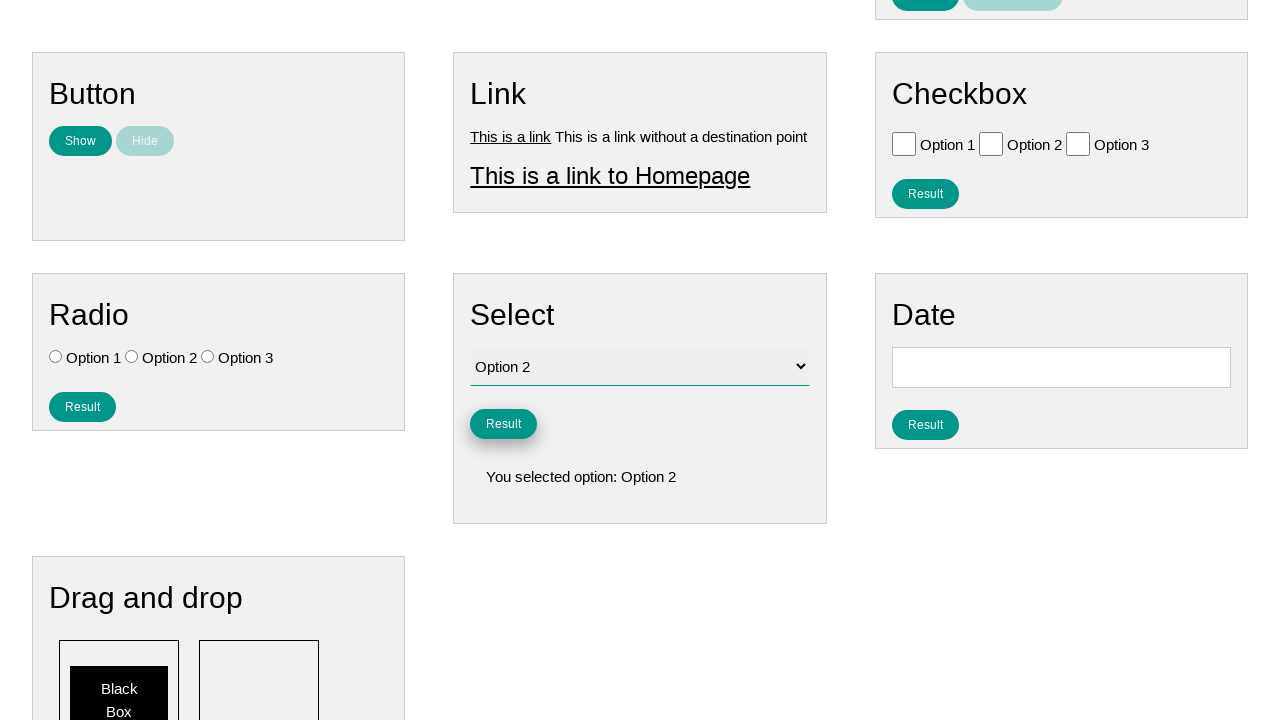

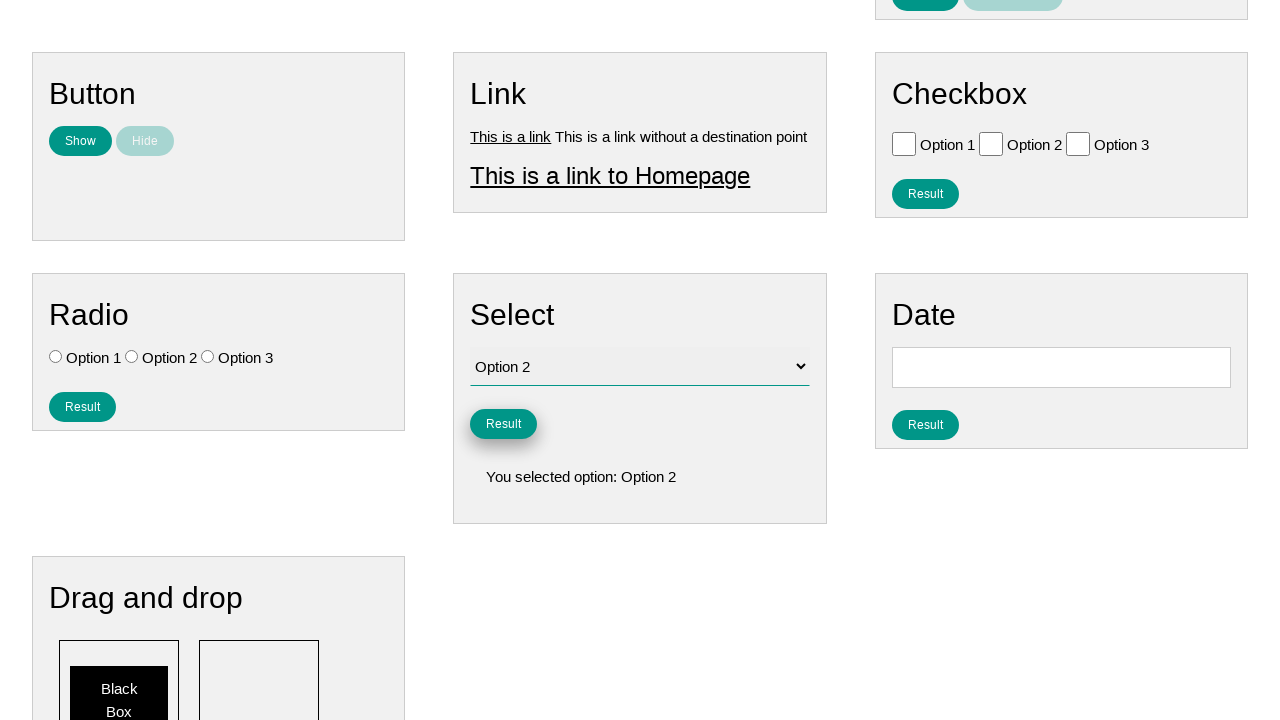